Navigates to the DemoBlaze e-commerce demo site. The test only loads the page without performing any actions.

Starting URL: https://www.demoblaze.com/

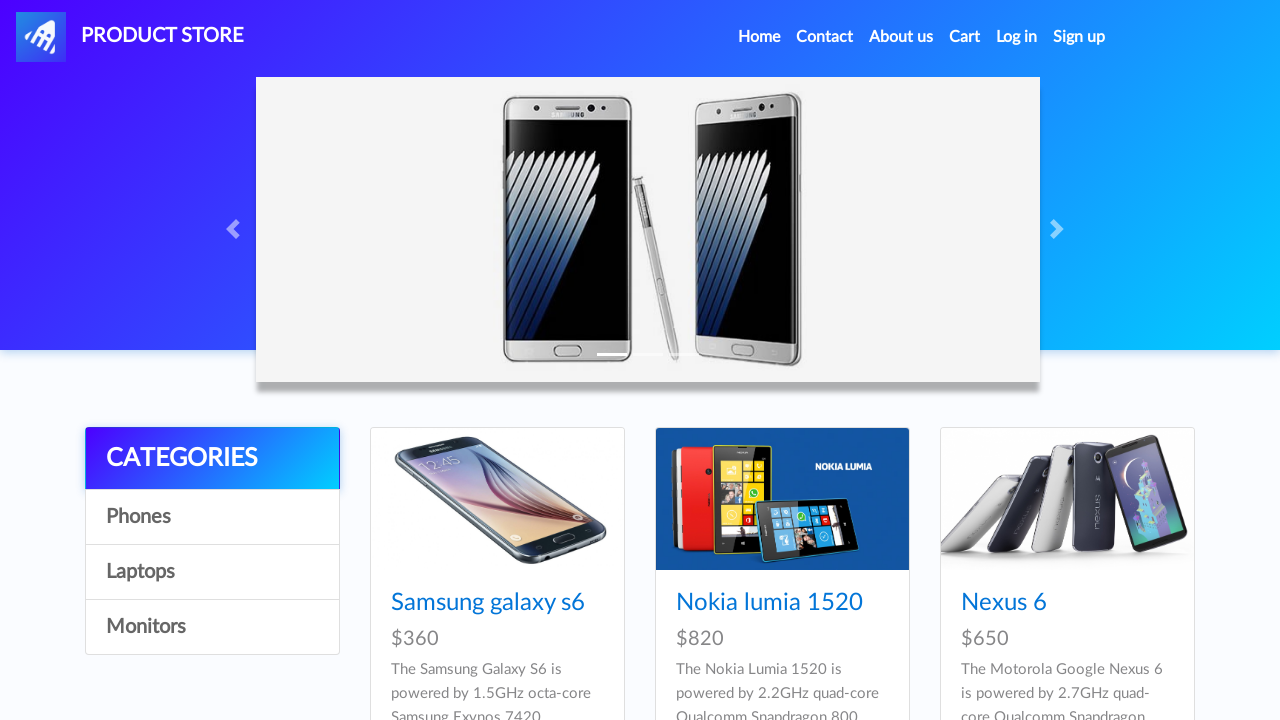

DemoBlaze page loaded and DOM content ready
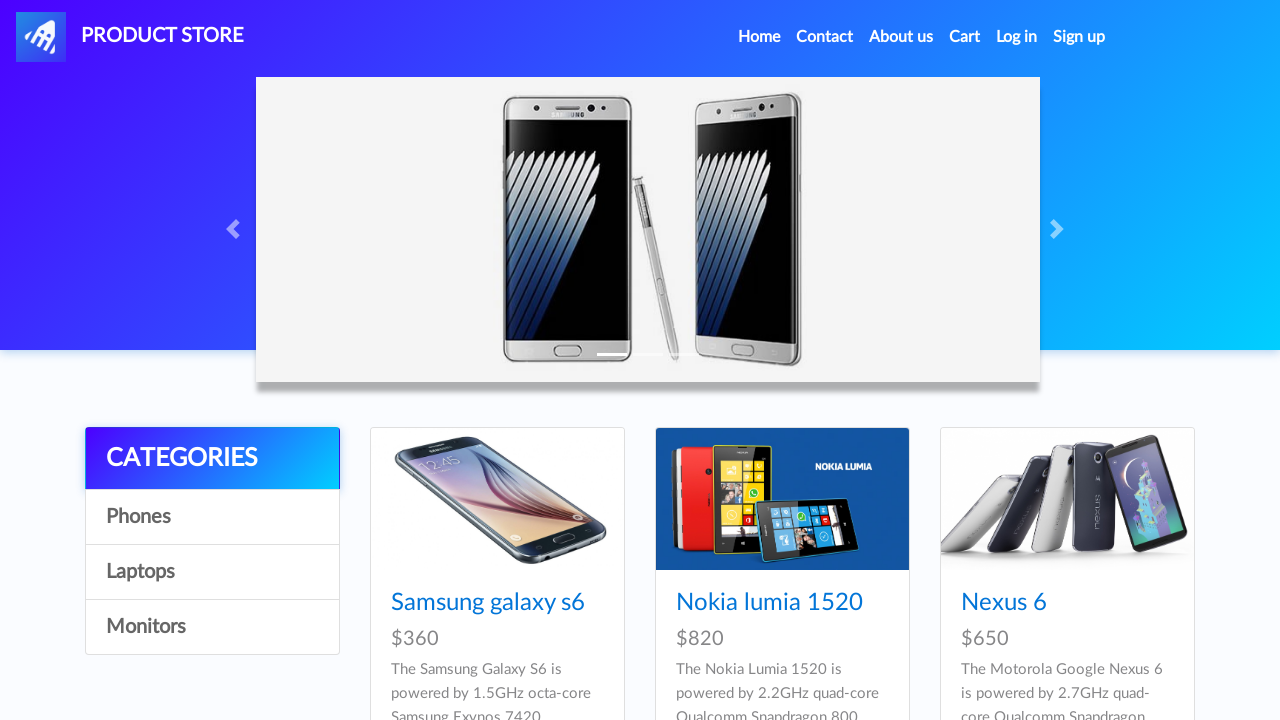

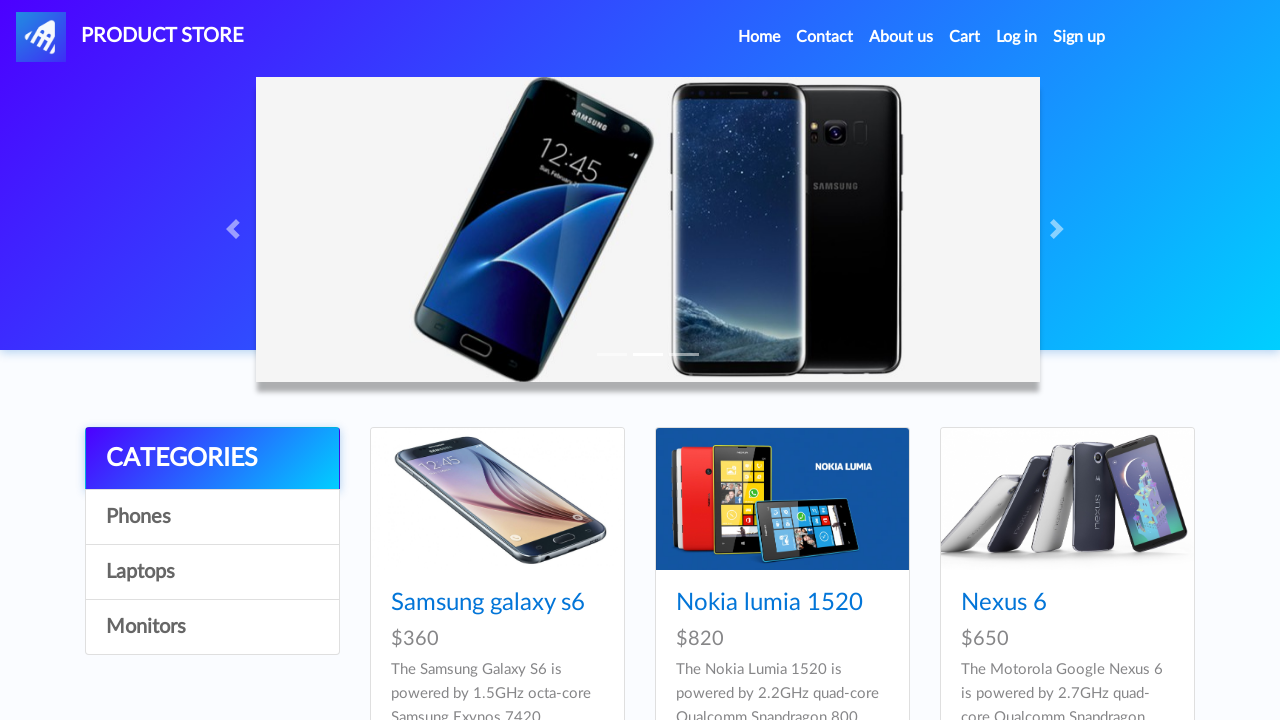